Tests drag and drop functionality by dragging an element and dropping it into a target area, then verifying the drop was successful

Starting URL: https://demoqa.com/droppable

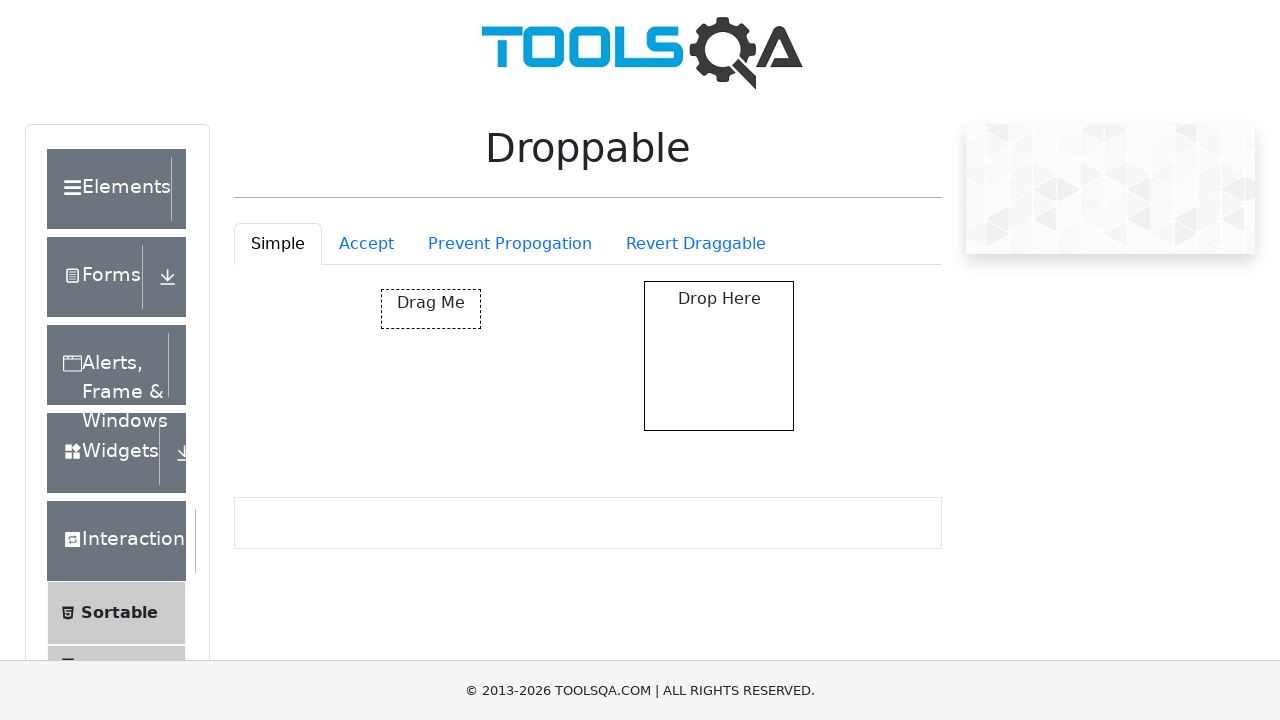

Located the draggable element
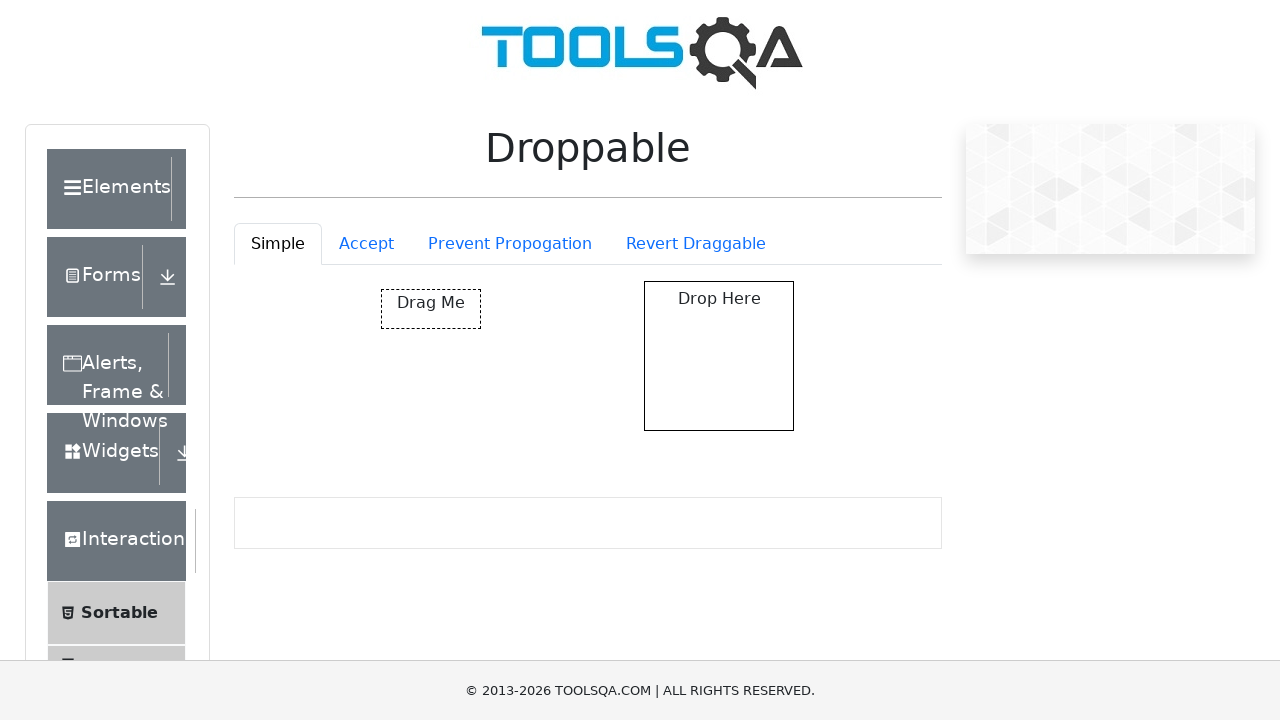

Located the drop target area
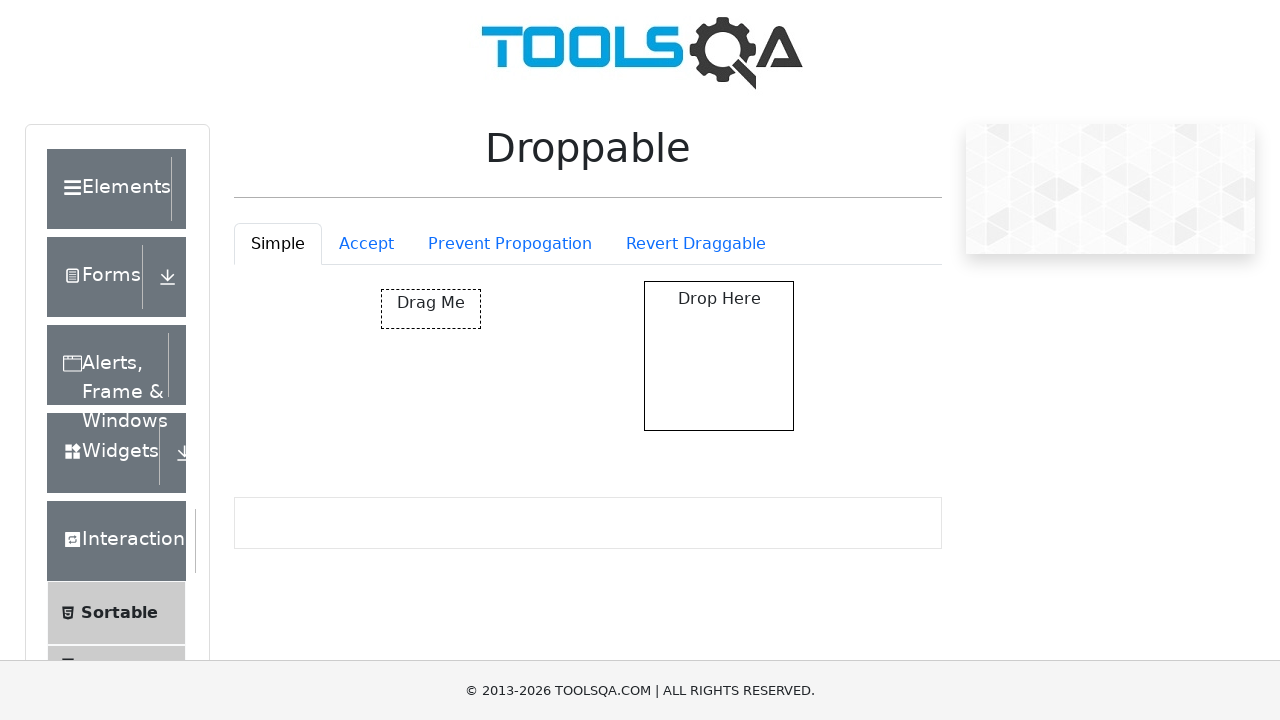

Dragged the element and dropped it into the target area at (719, 356)
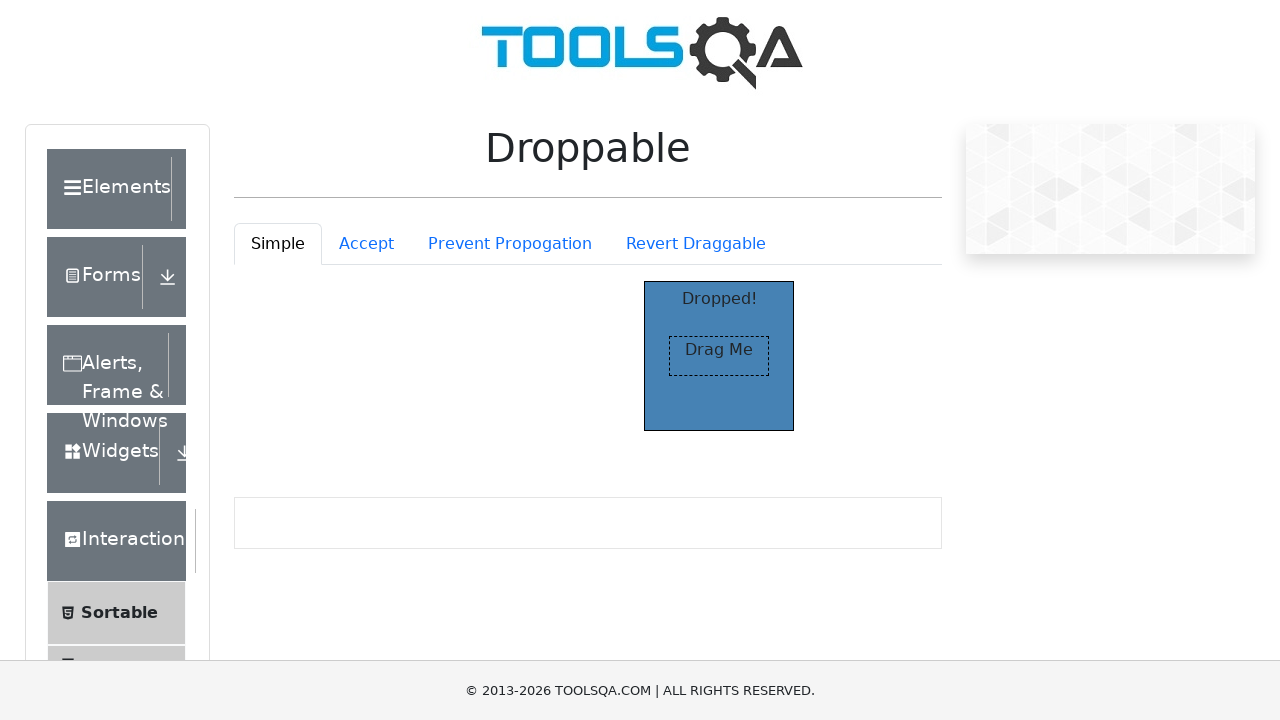

Located the drop target text element
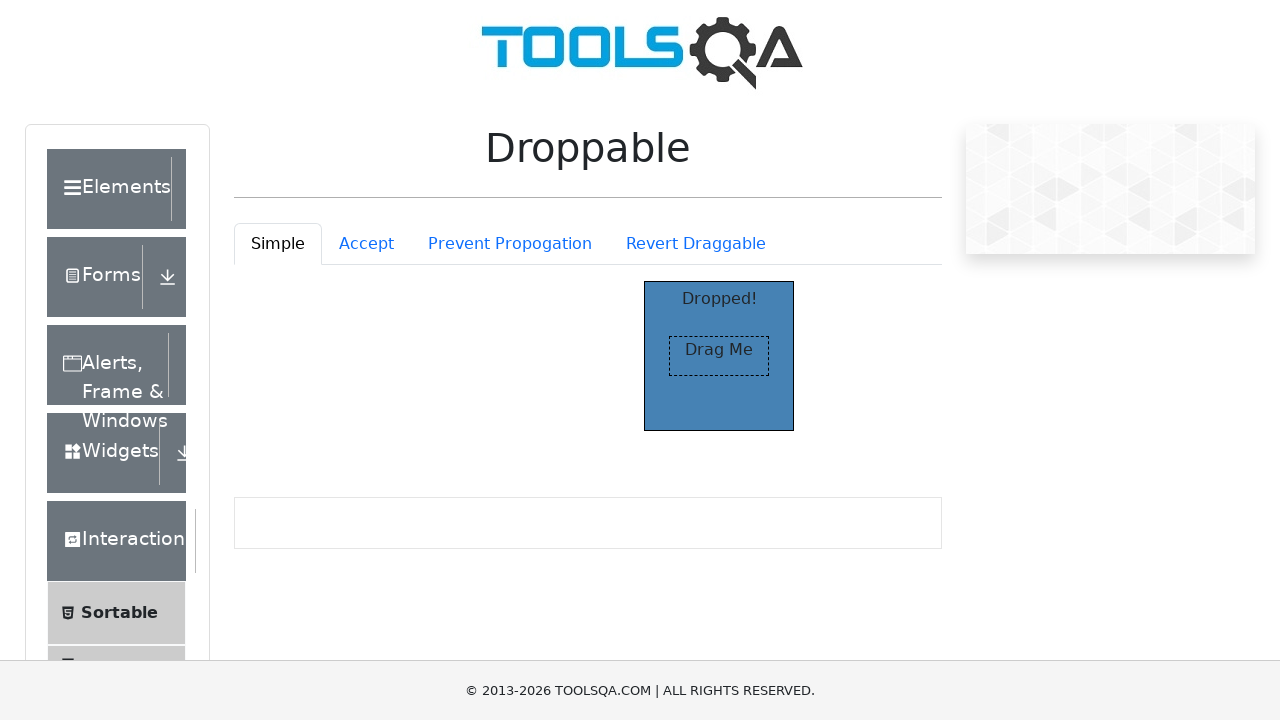

Verified that the drop was successful - text changed to 'Dropped!'
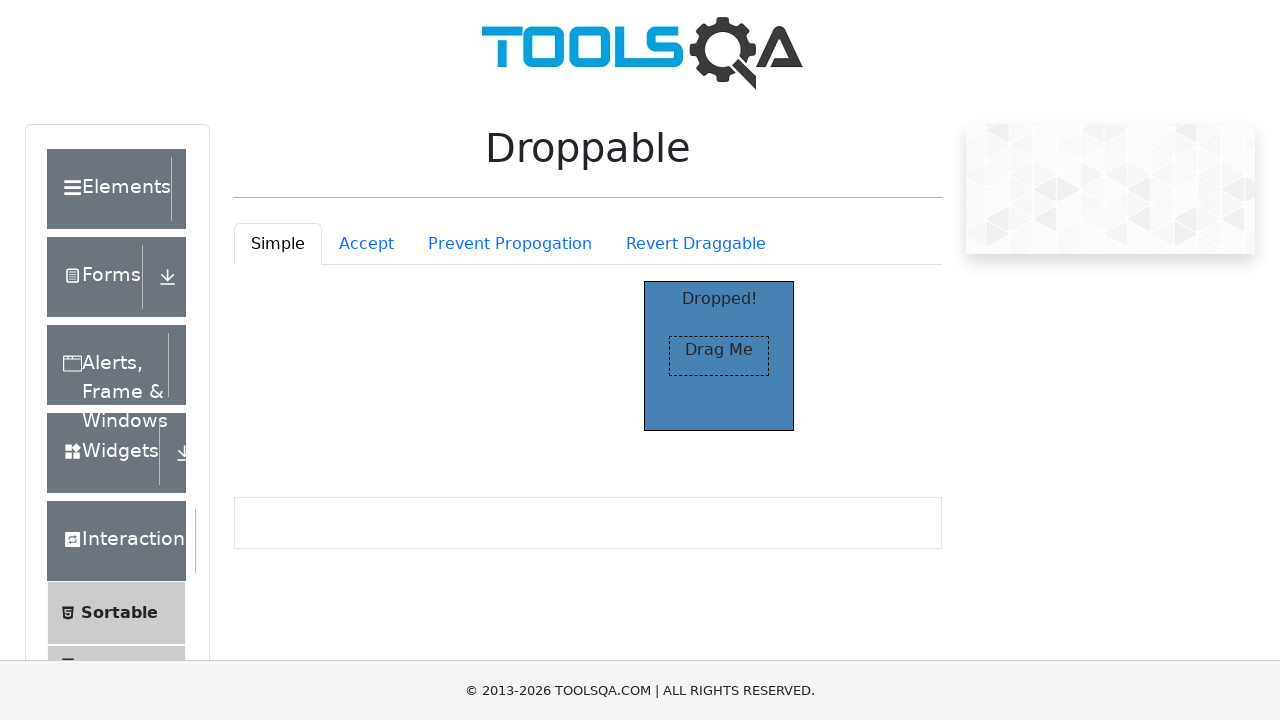

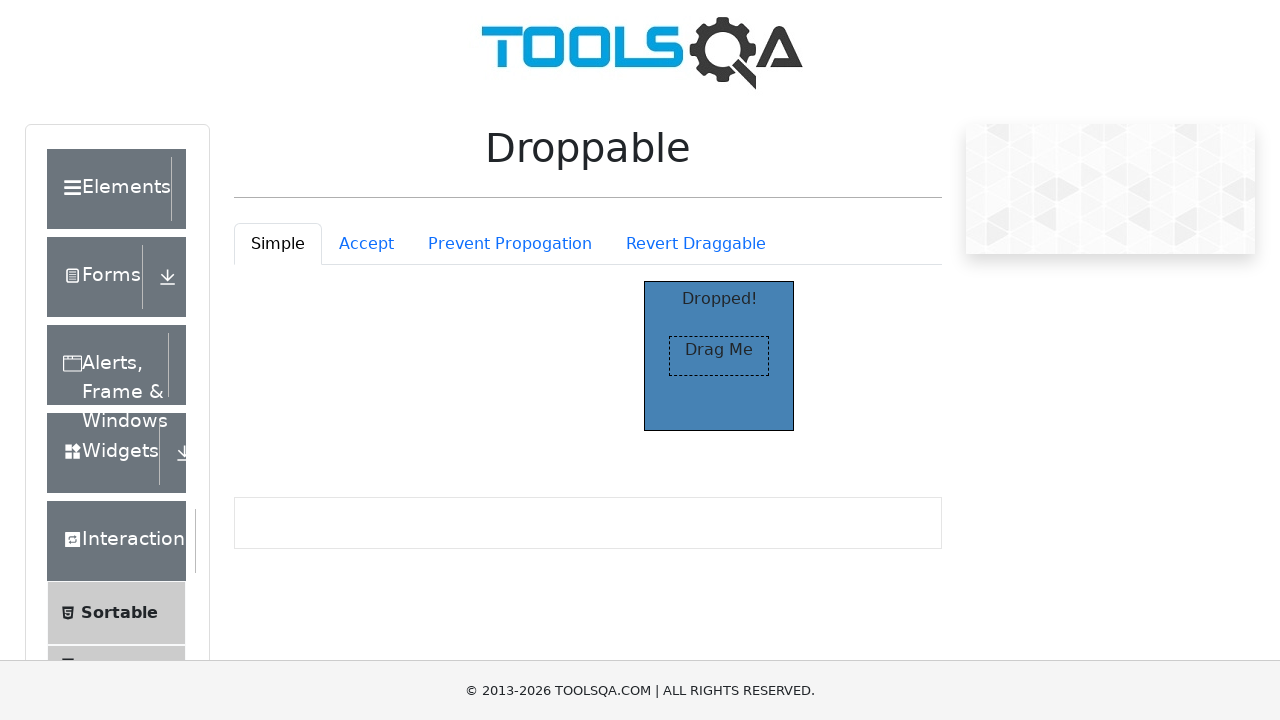